Tests mouse actions and keyboard shortcuts by entering text in the first name field, selecting it with double-click, copying it with Ctrl+C, and pasting it into the last name field with Ctrl+V

Starting URL: http://demo.automationtesting.in/Register.html

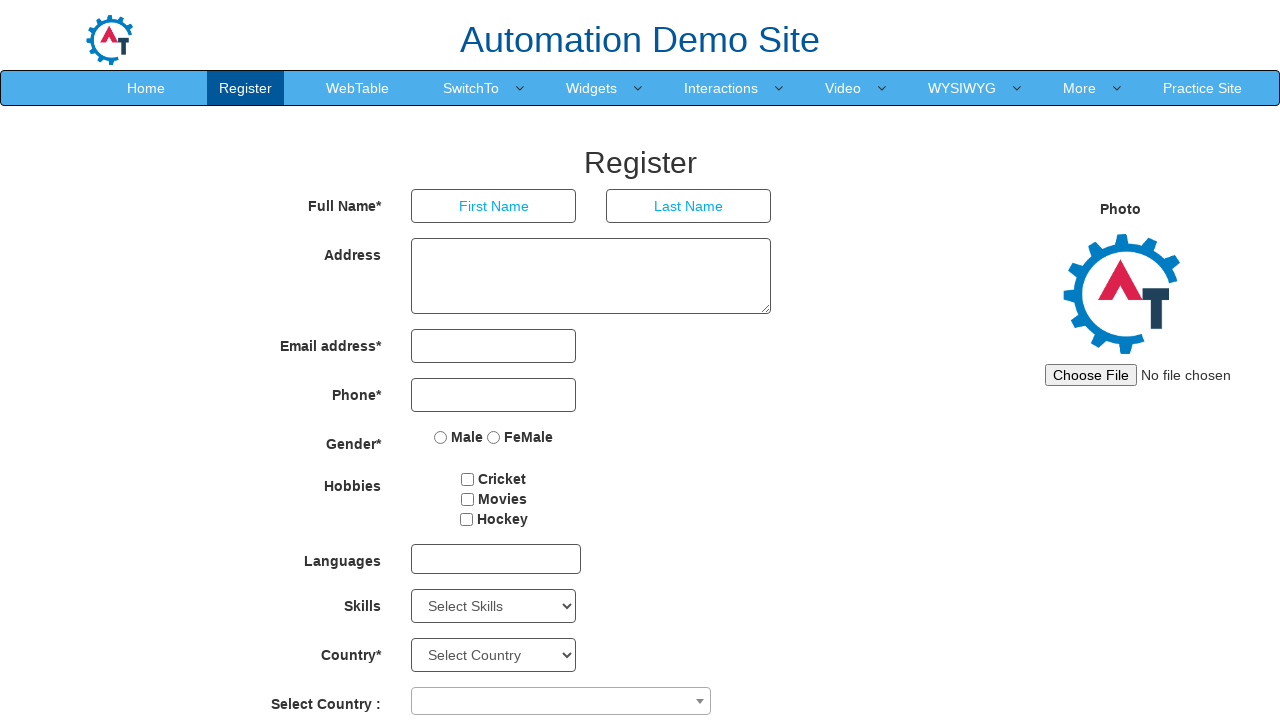

Navigated to registration page
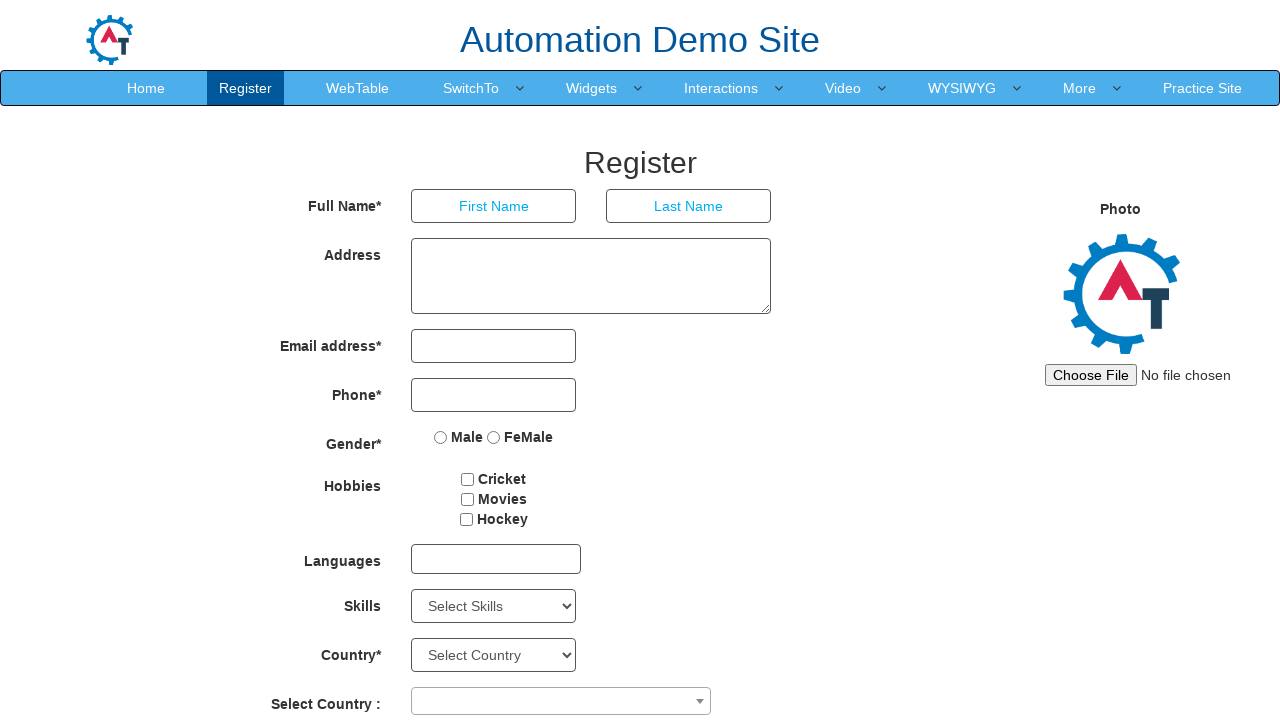

Entered 'admin' in the first name field on input[placeholder='First Name']
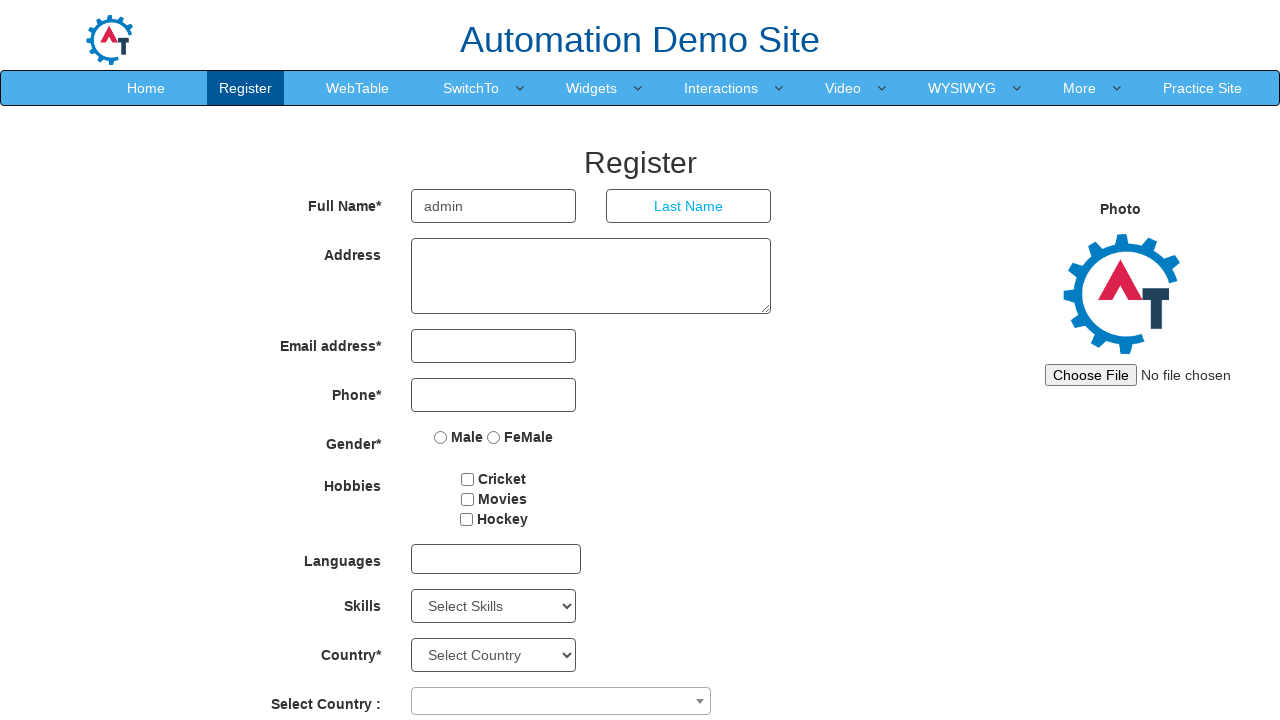

Double-clicked first name field to select text at (494, 206) on input[placeholder='First Name']
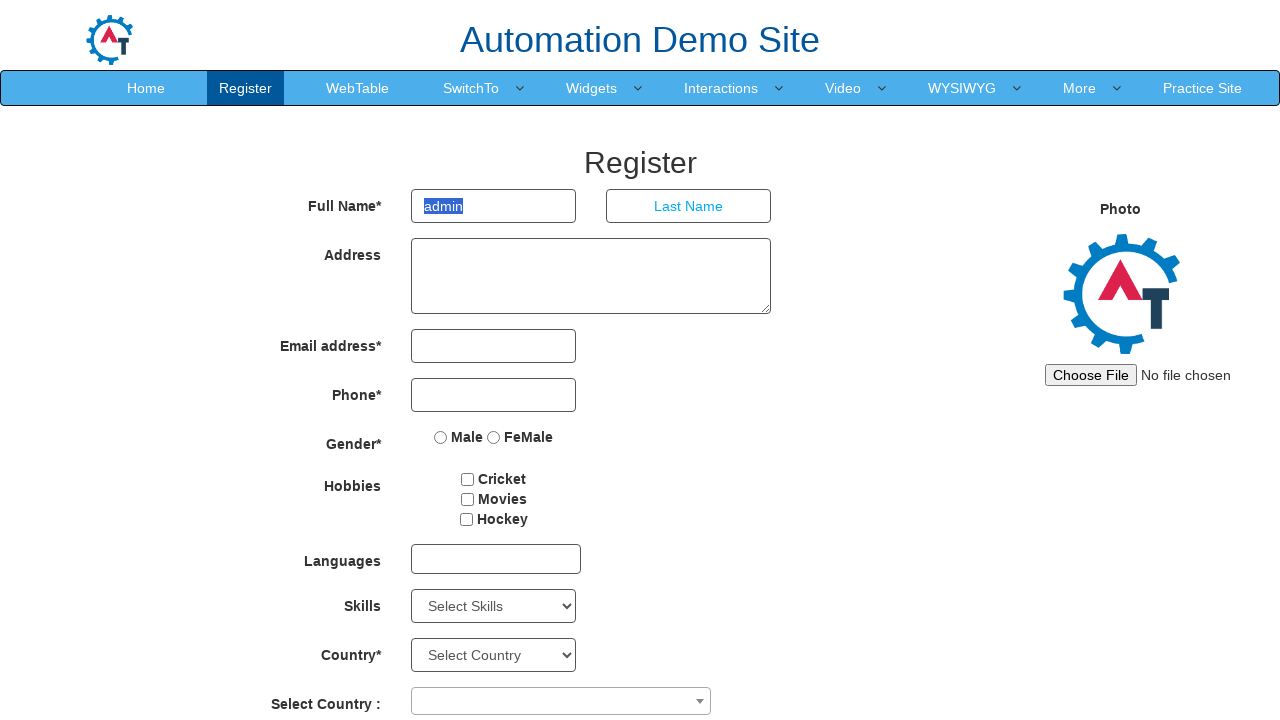

Copied selected text from first name field using Ctrl+C
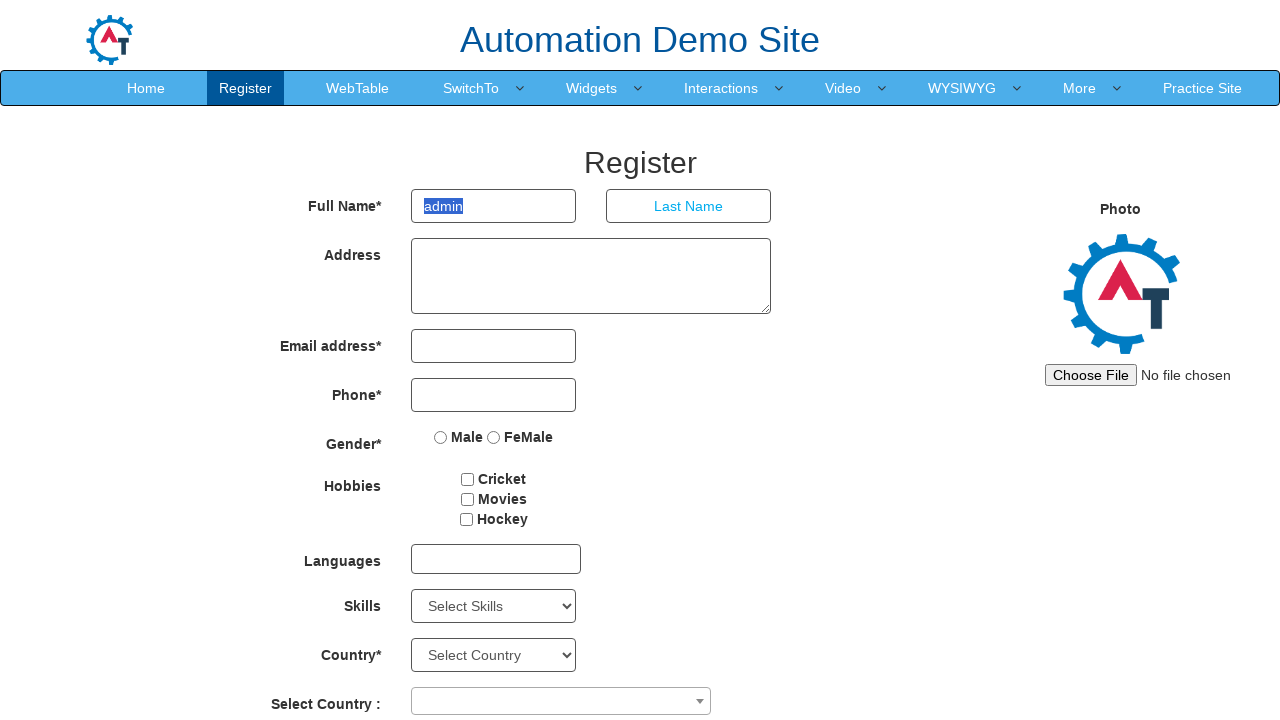

Double-clicked last name field at (689, 206) on input[placeholder='Last Name']
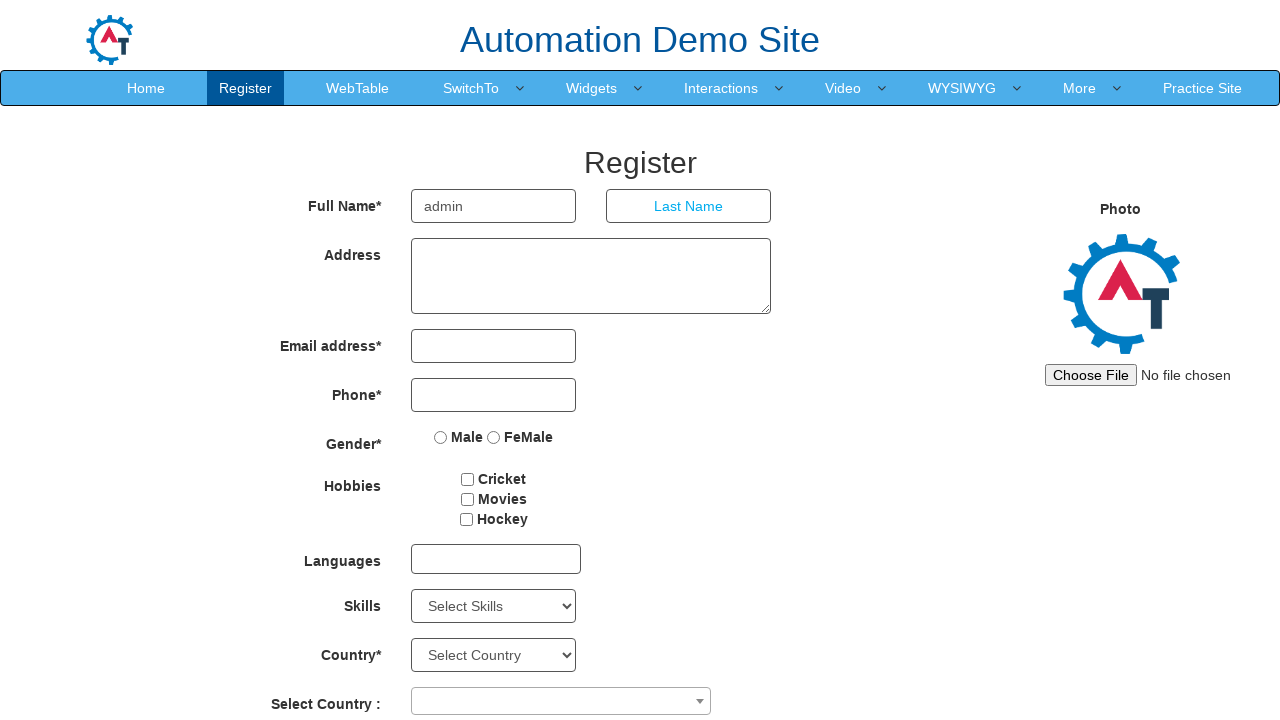

Pasted copied text into last name field using Ctrl+V
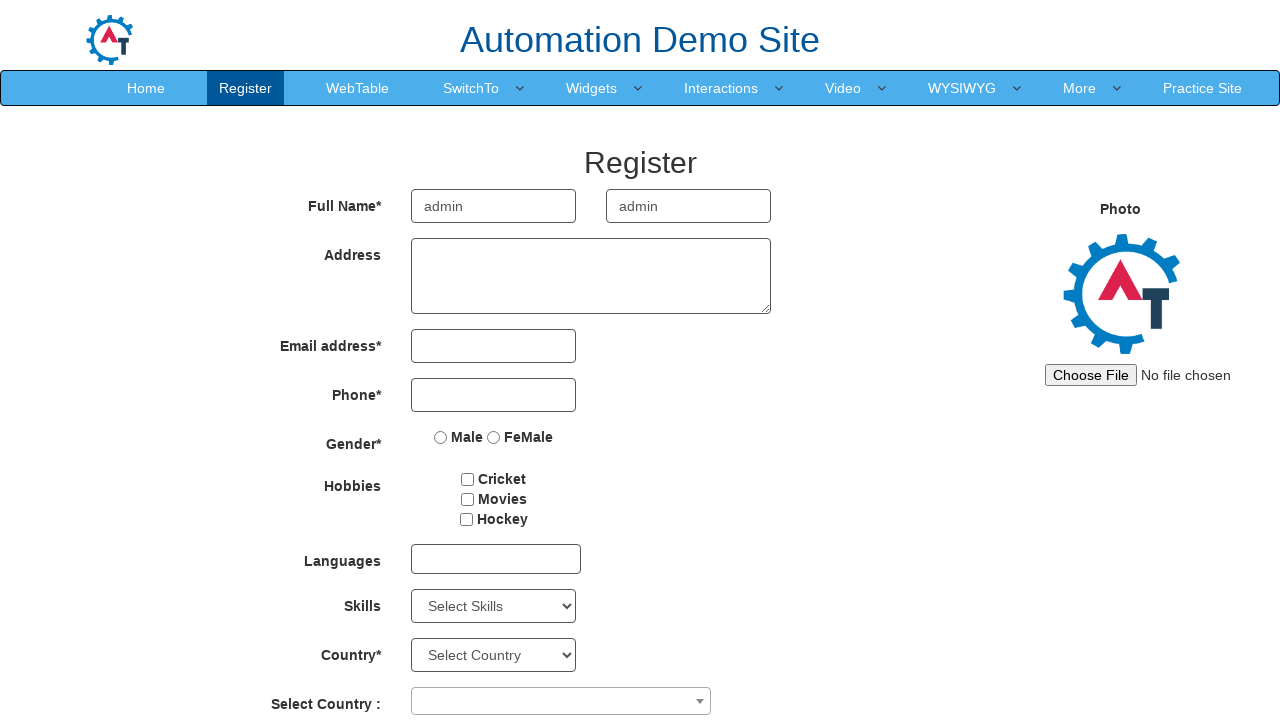

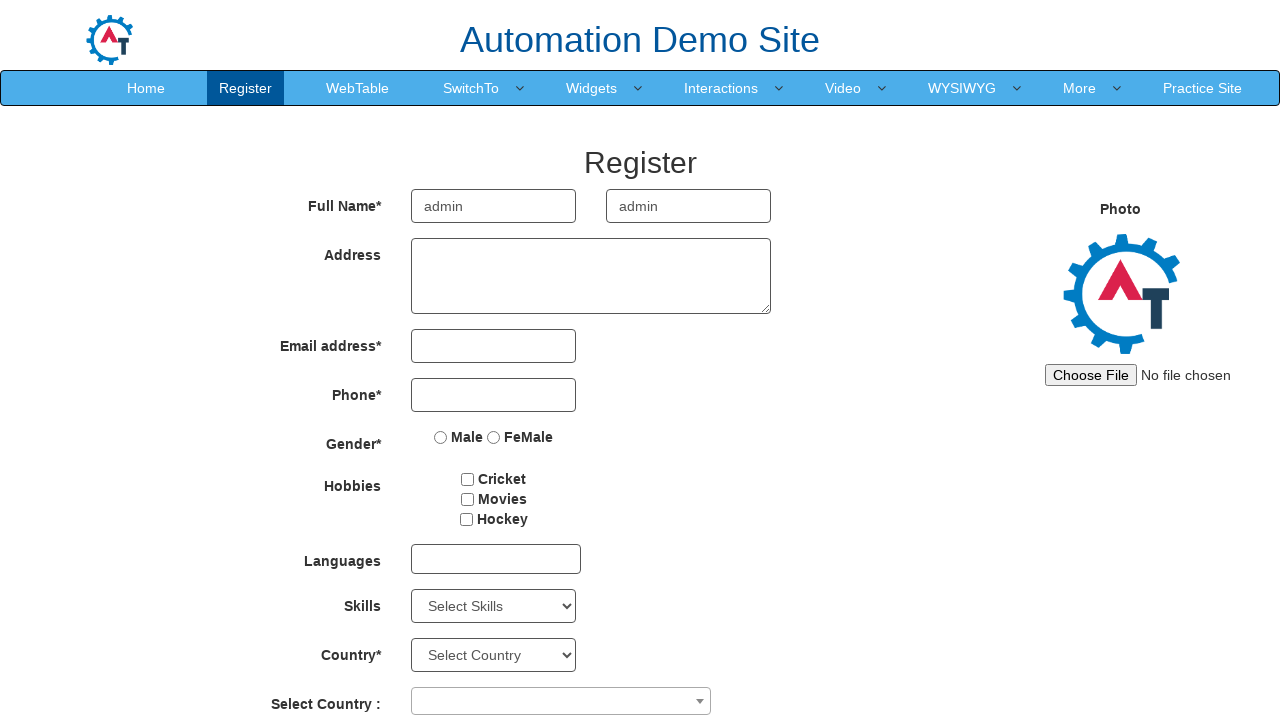